Tests multiple window handling by opening new windows and tabs, switching between them, filling forms in child windows, and navigating back to parent window

Starting URL: https://www.hyrtutorials.com/p/window-handles-practice.html

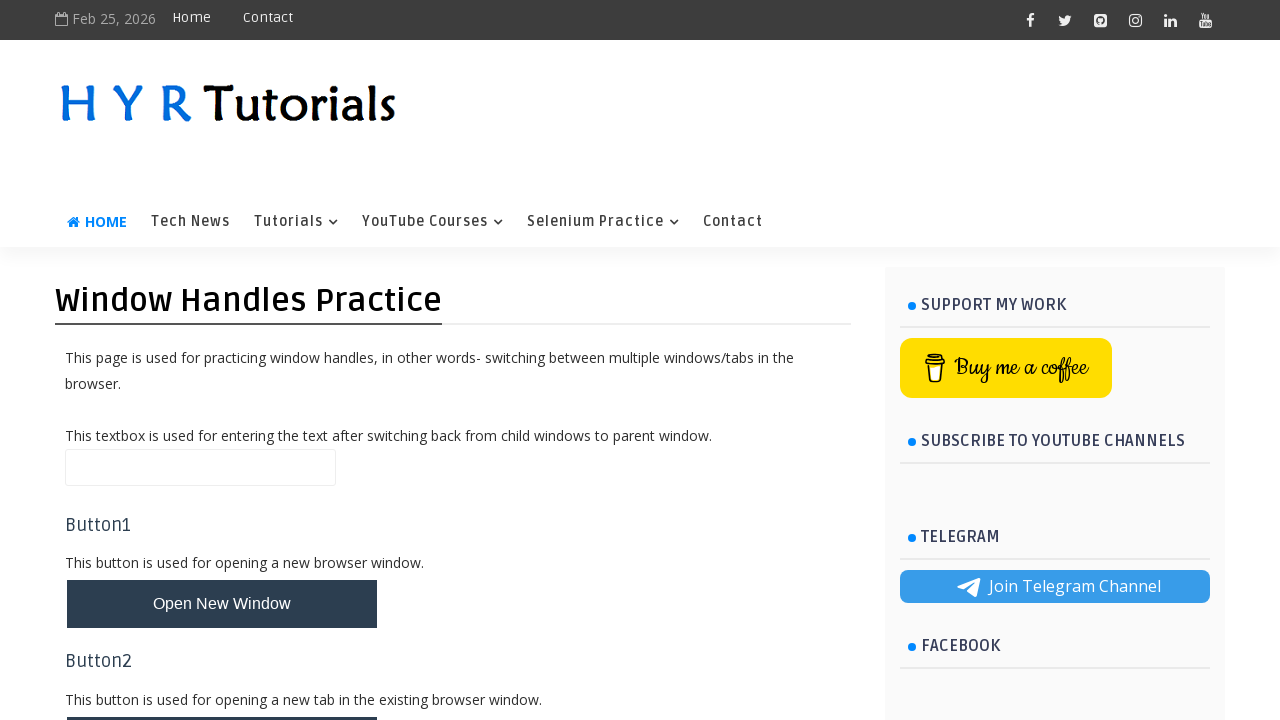

Clicked button to open new window at (222, 604) on #newWindowBtn
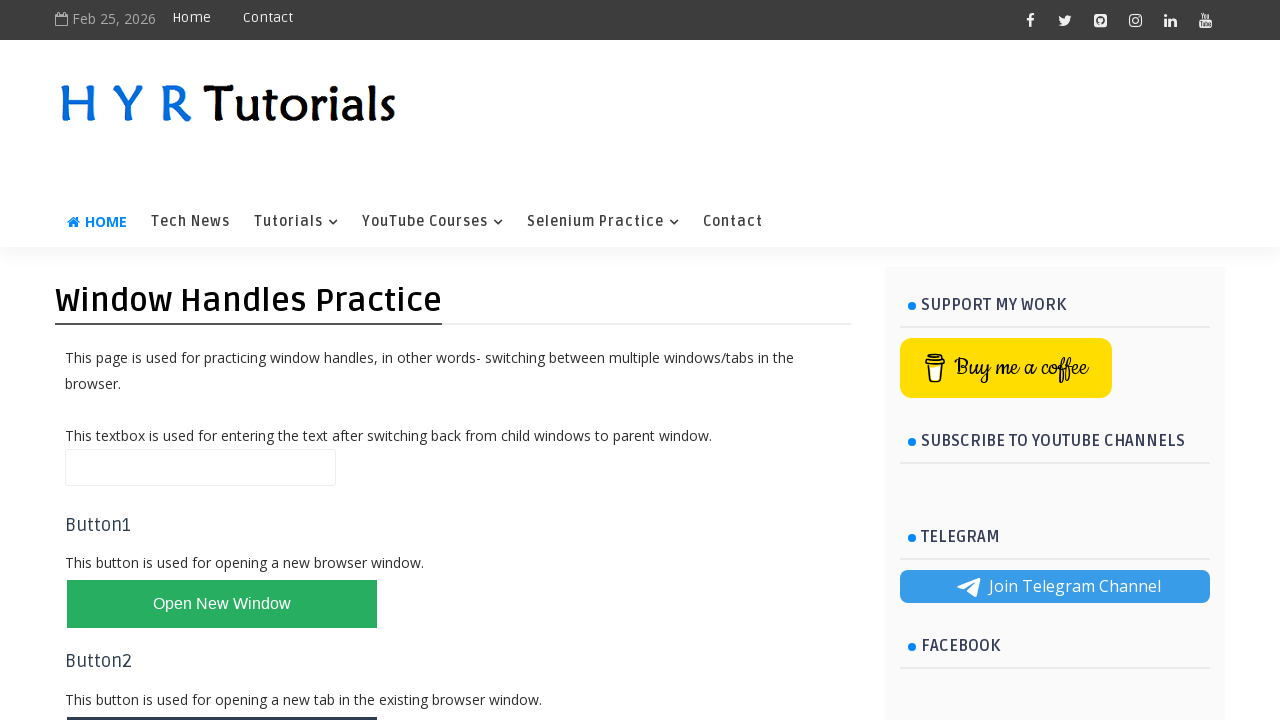

New window/page opened and captured at (222, 604) on #newWindowBtn
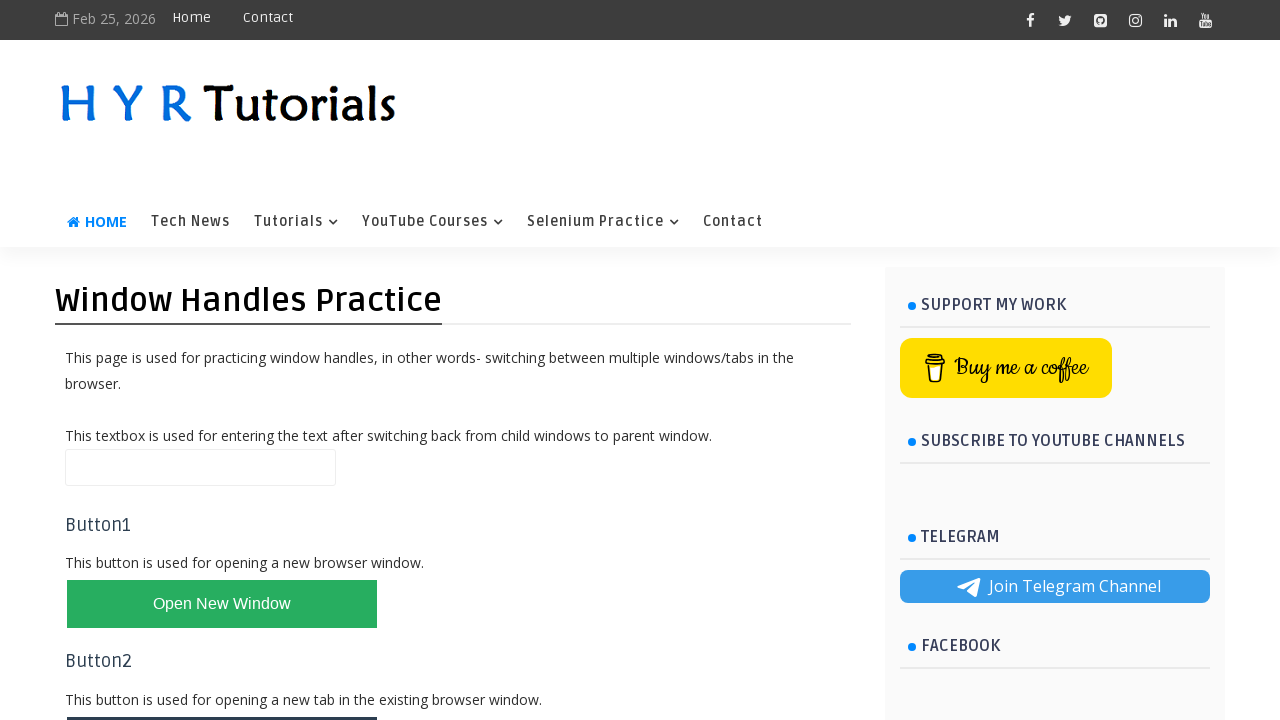

Switched to child window/page
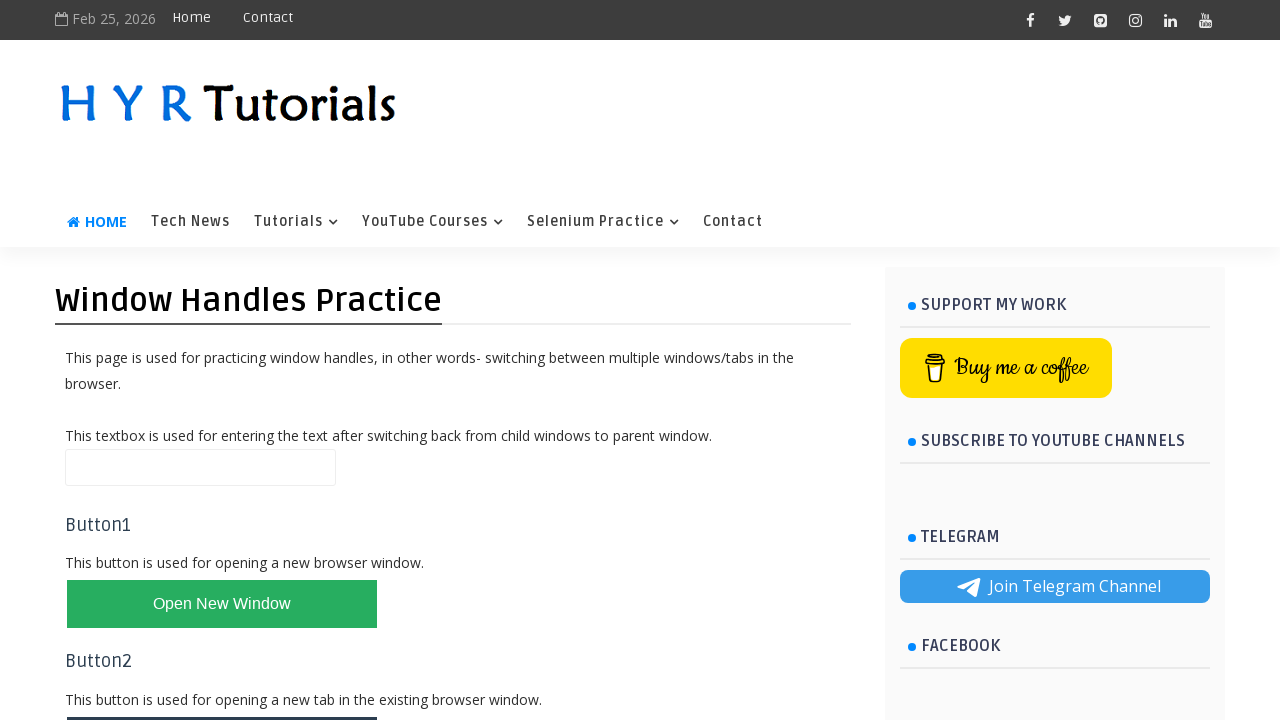

Filled first name field with 'gurubhai' in child window on #firstName
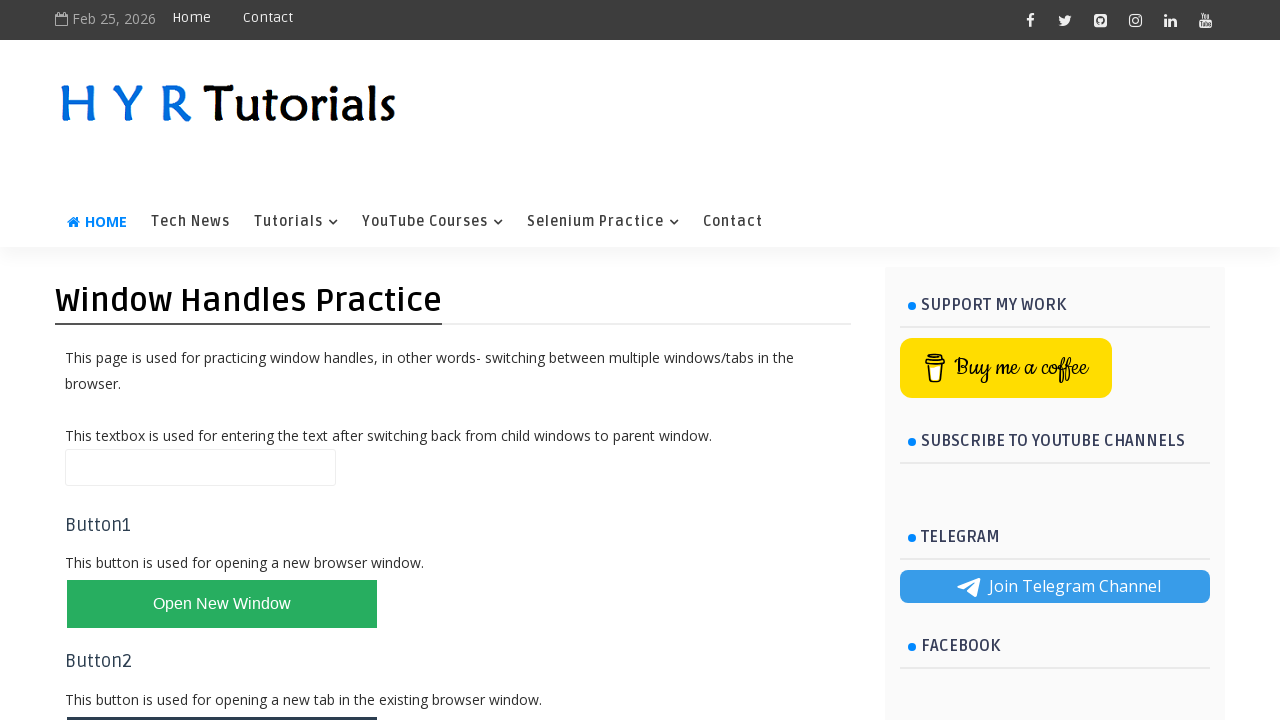

Filled last name field with 'munu' in child window on #lastName
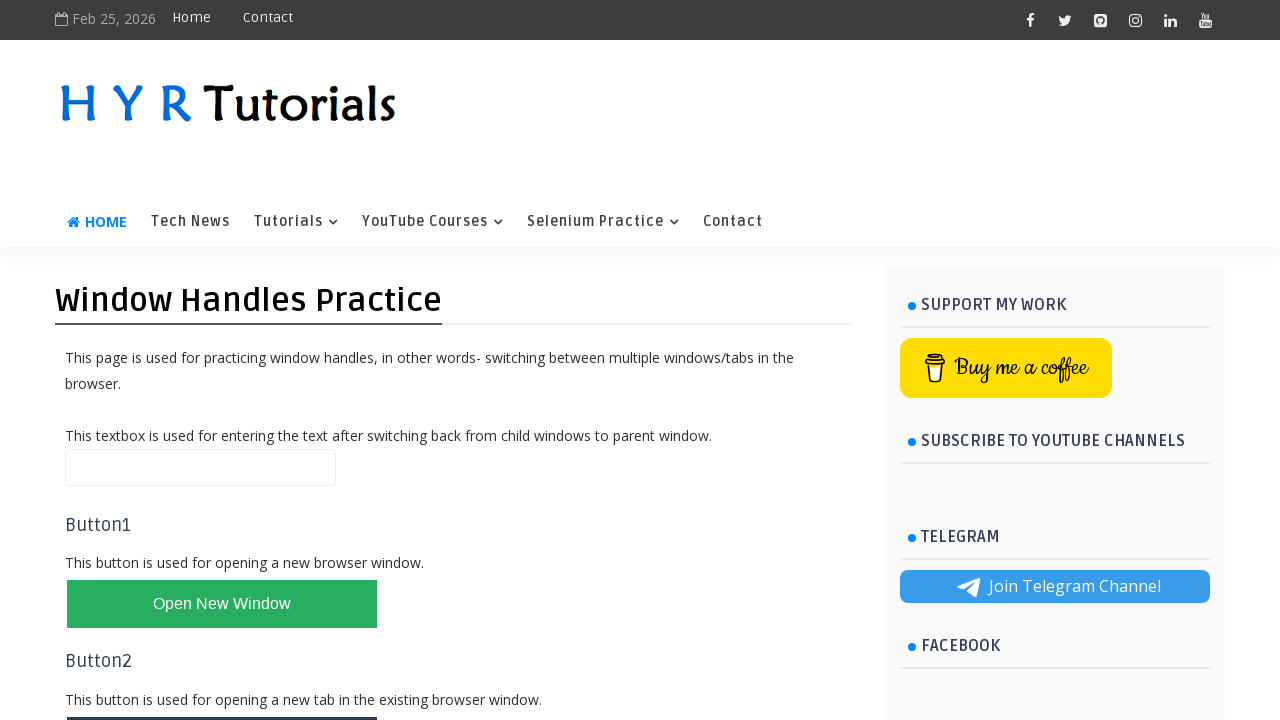

Closed child window
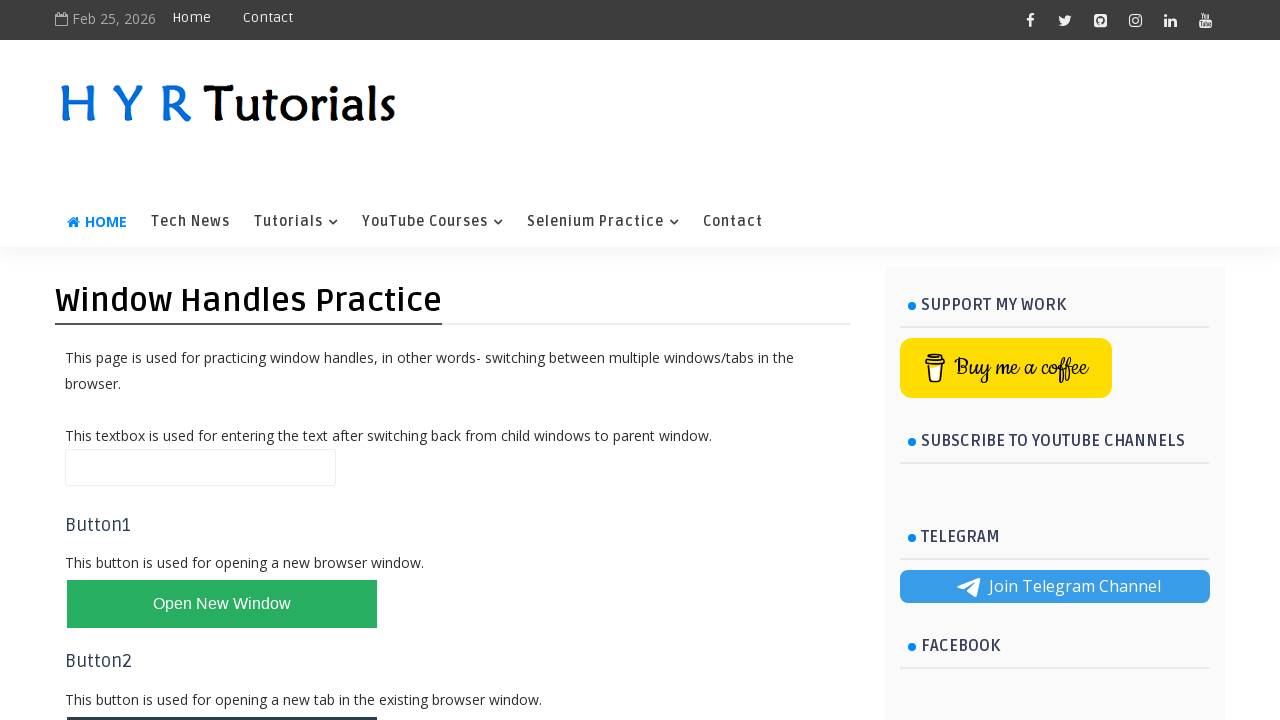

Clicked button to open new tabs in parent window at (222, 361) on #newTabsBtn
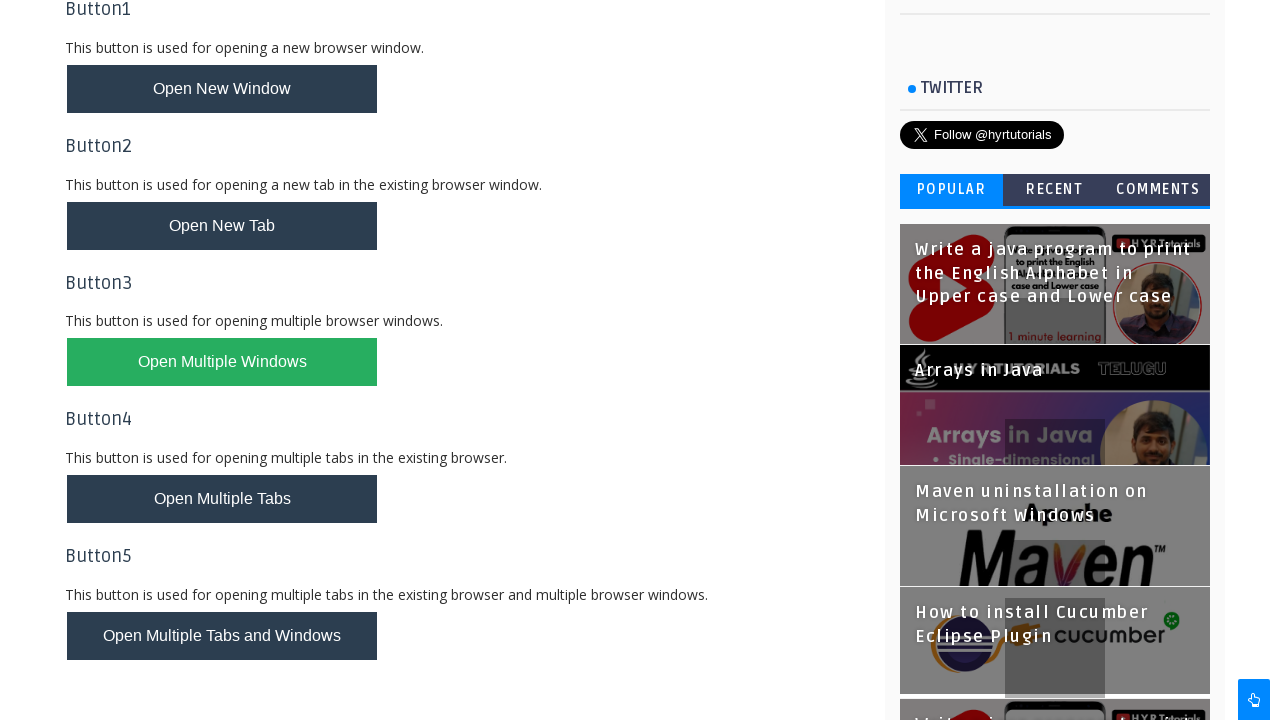

Retrieved all open pages/windows/tabs from context
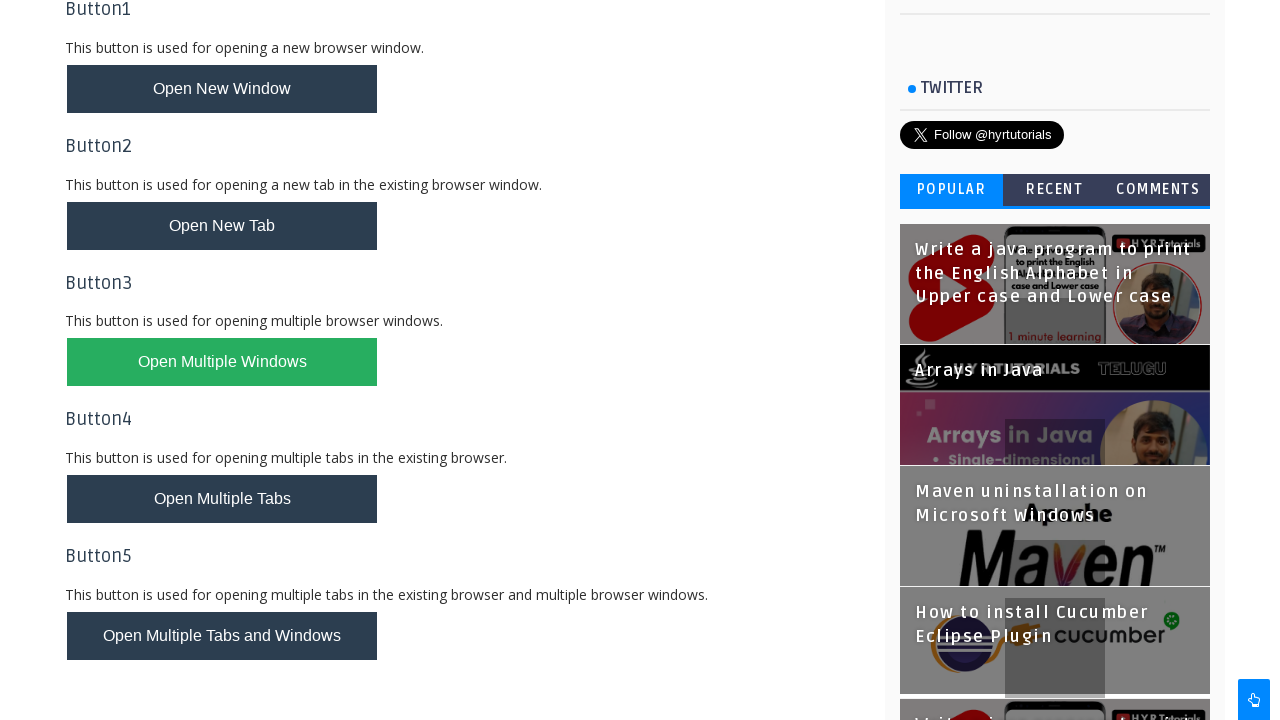

Printed title of window 0: Window Handles Practice - H Y R Tutorials
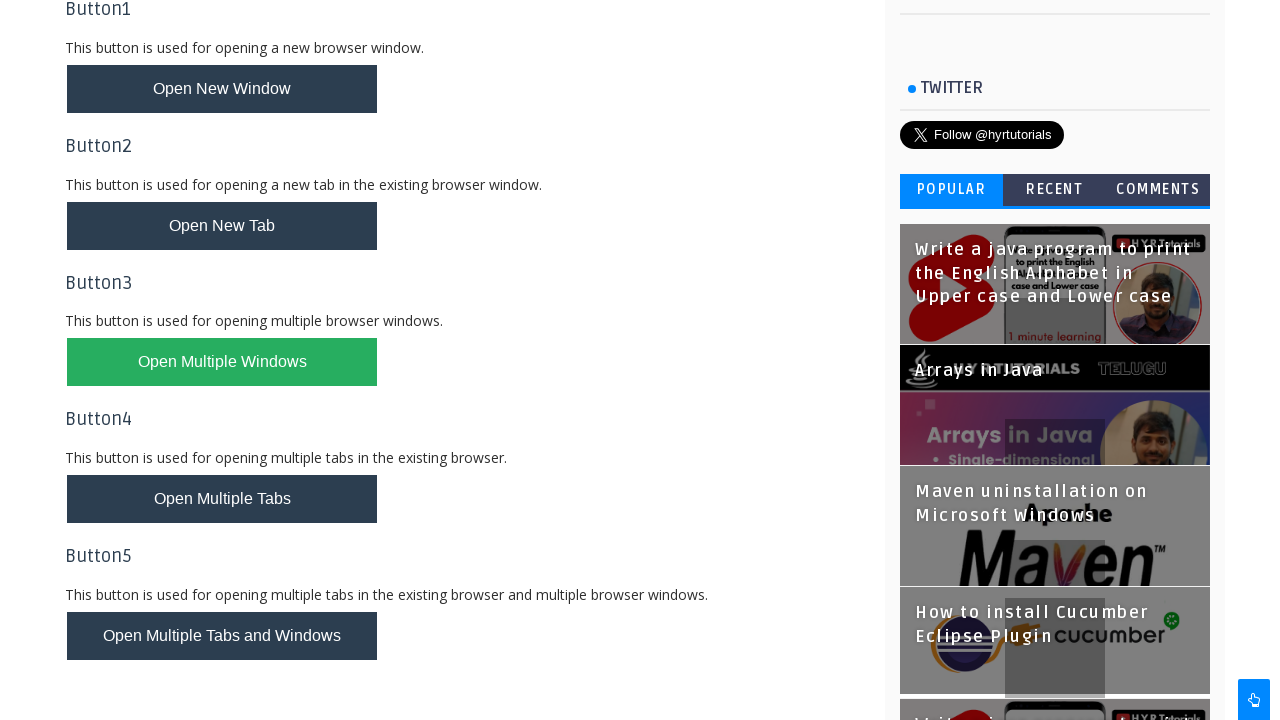

Printed title of window 1: Basic Controls - H Y R Tutorials
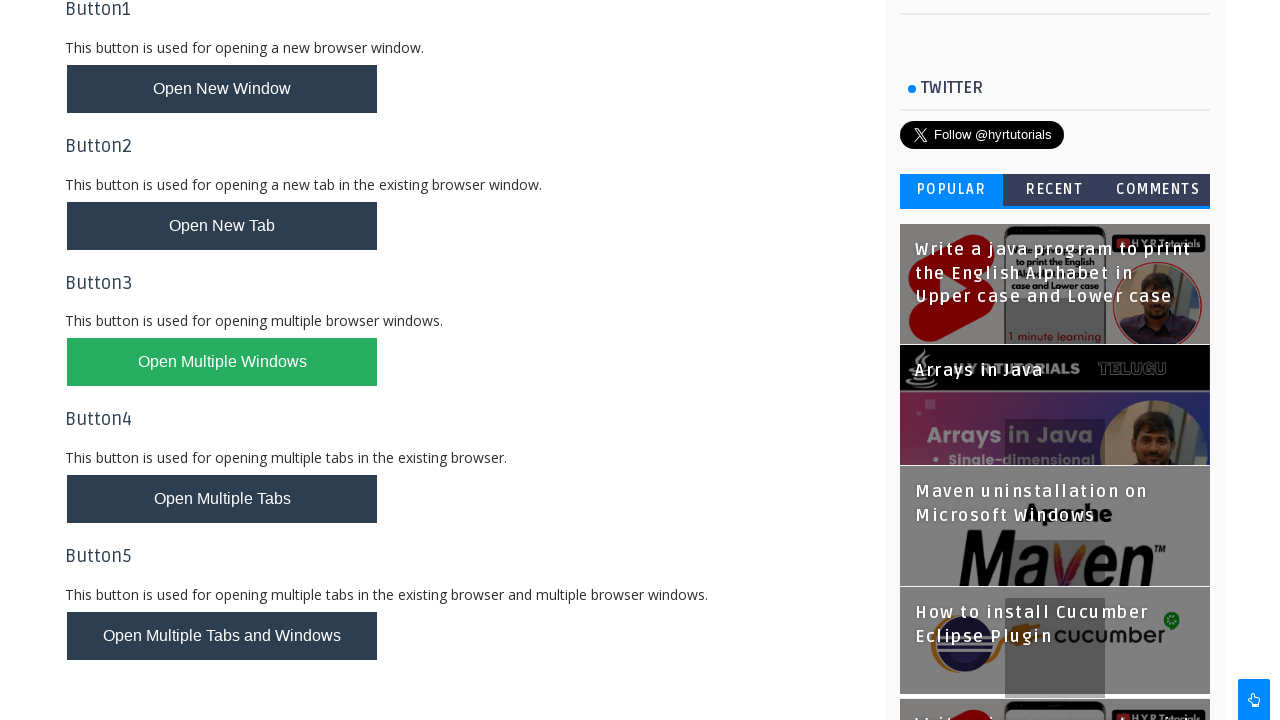

Printed title of window 2: Basic Controls - H Y R Tutorials
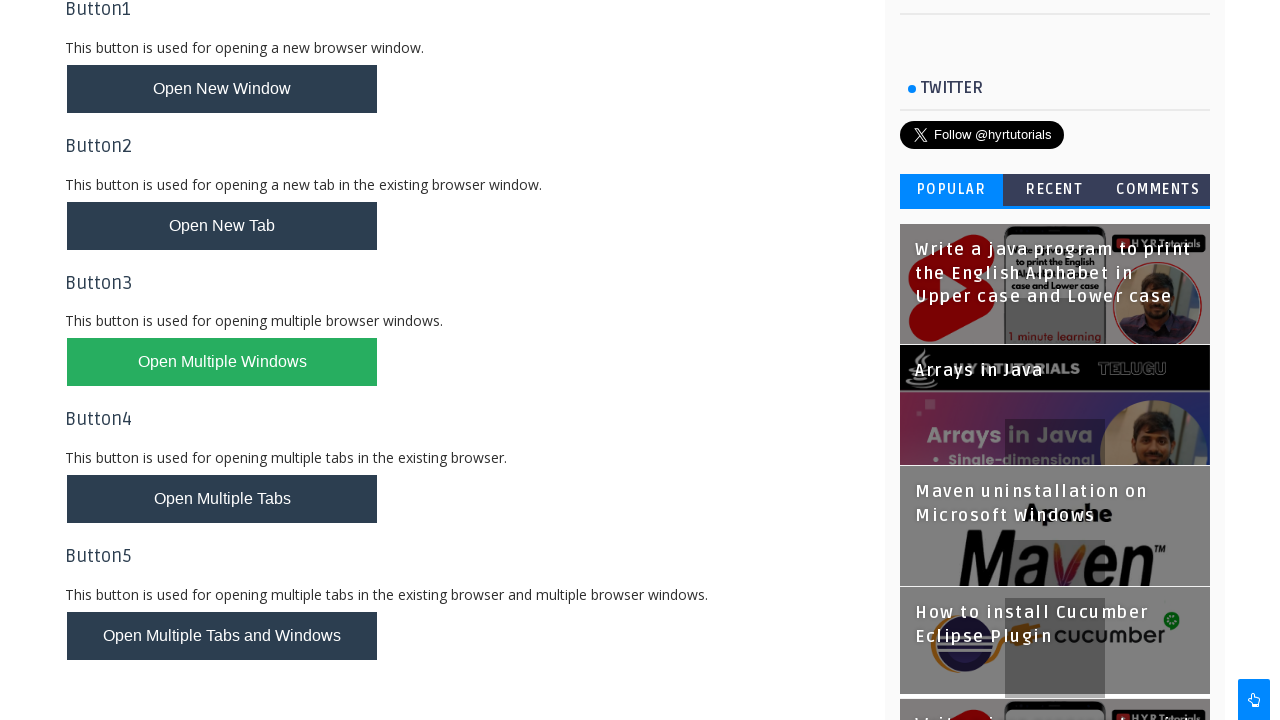

Printed title of window 3: AlertsDemo - H Y R Tutorials
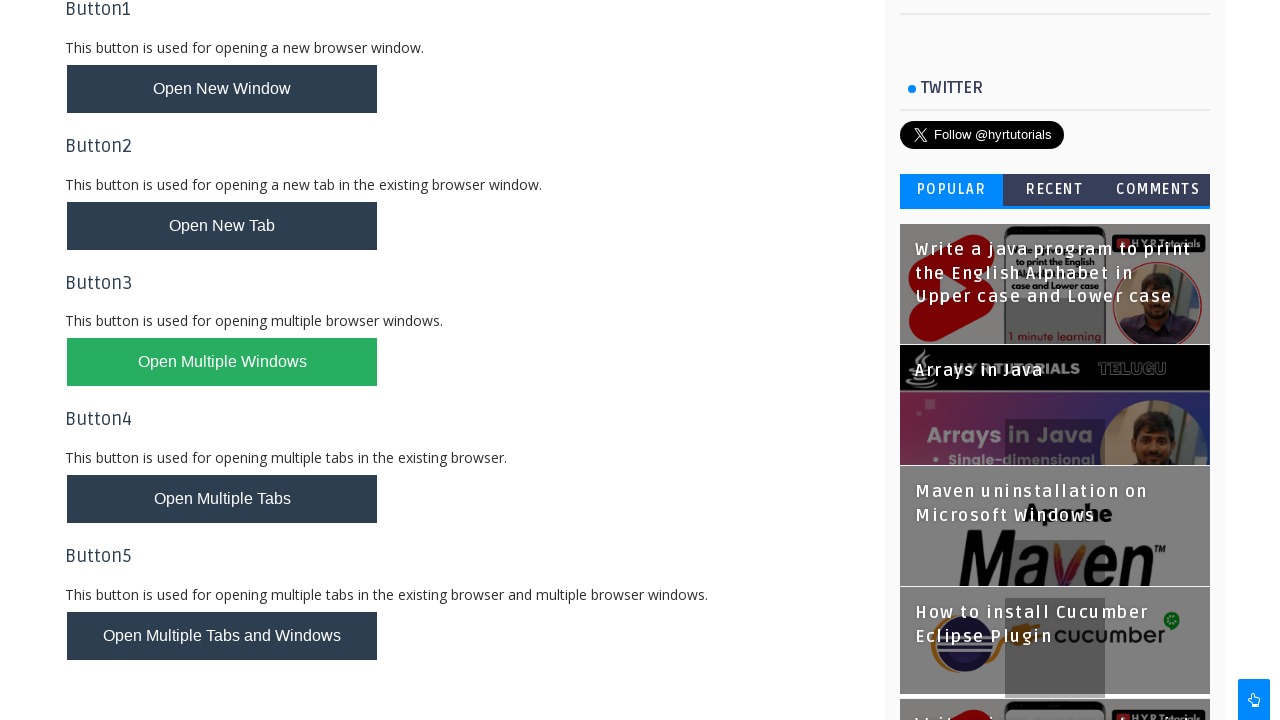

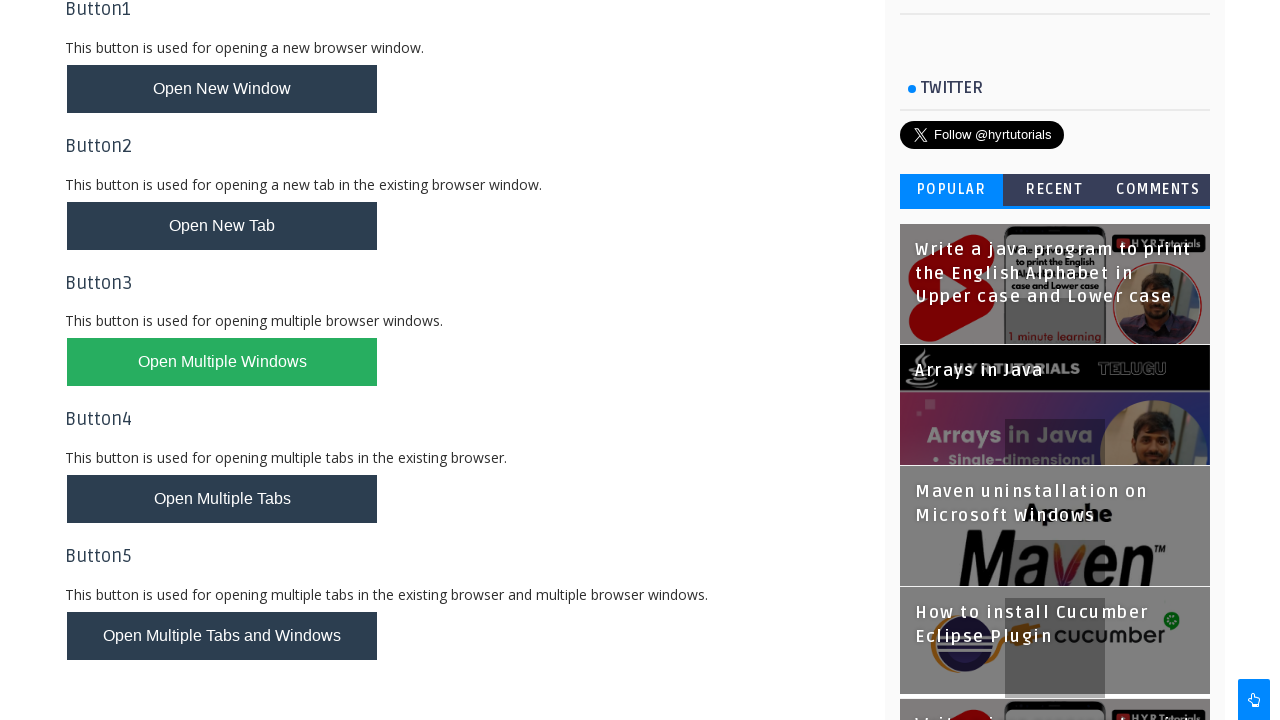